Navigates to the ESL Pals website and verifies the page loads by checking the title

Starting URL: https://eslpals.com/

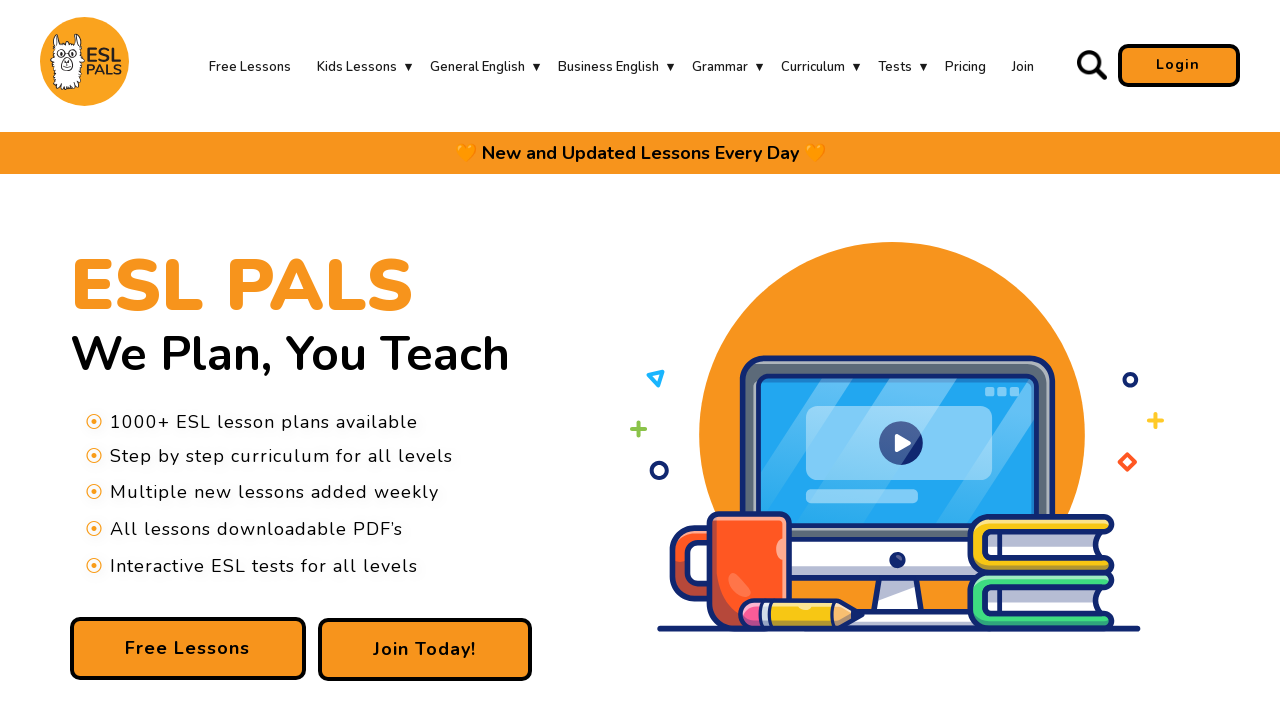

Navigated to ESL Pals website at https://eslpals.com/
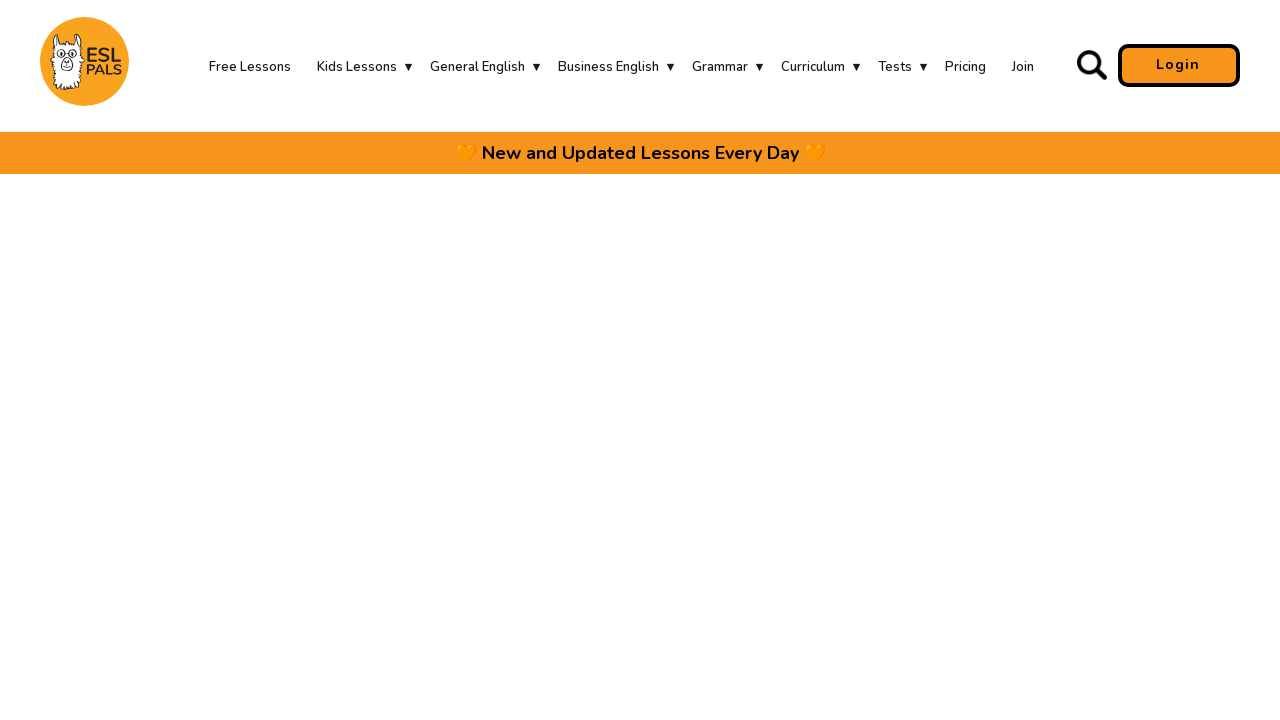

Verified page title exists and is not empty
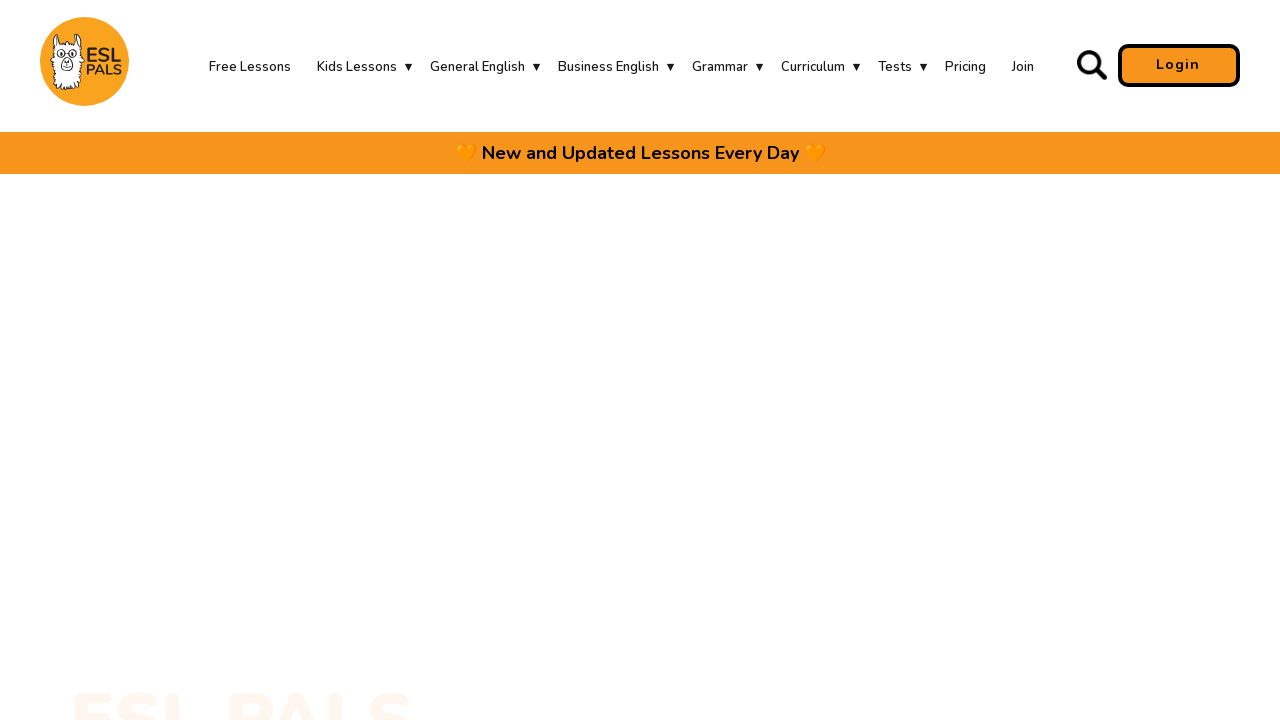

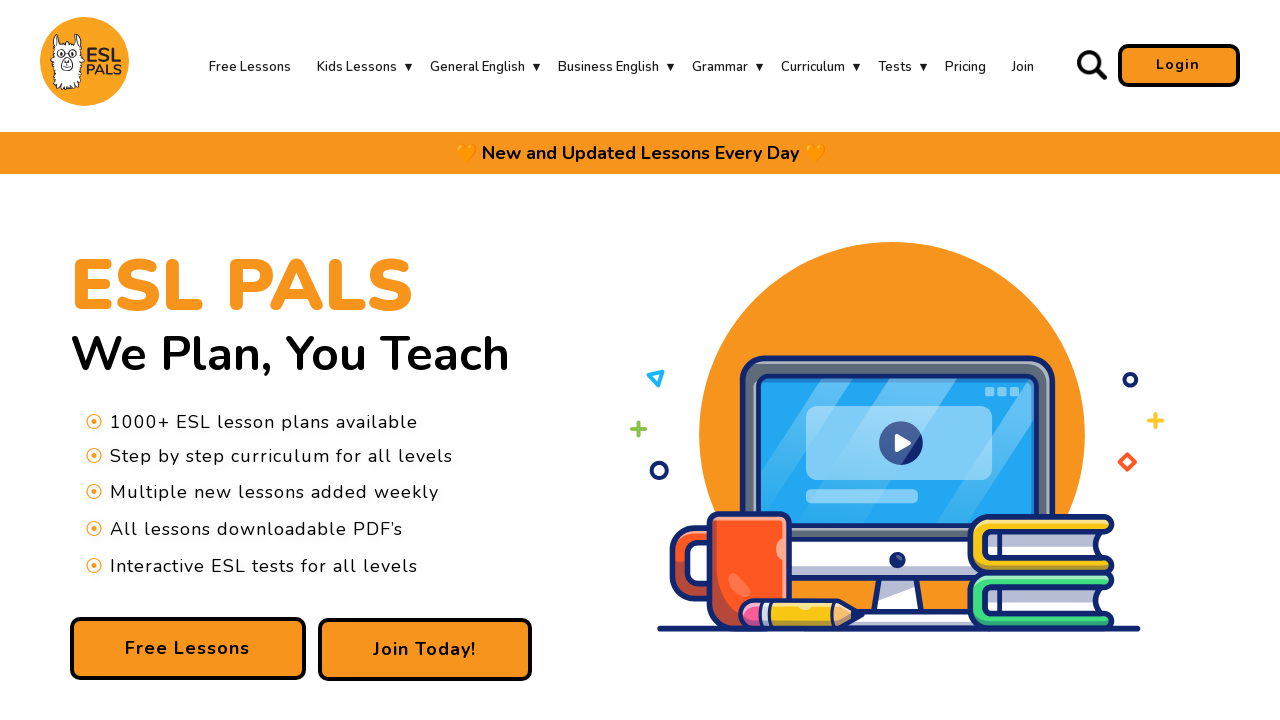